Tests modal window functionality by clicking the "Open modal window" button and verifying the modal dialog appears

Starting URL: https://otus.home.kartushin.su/training.html

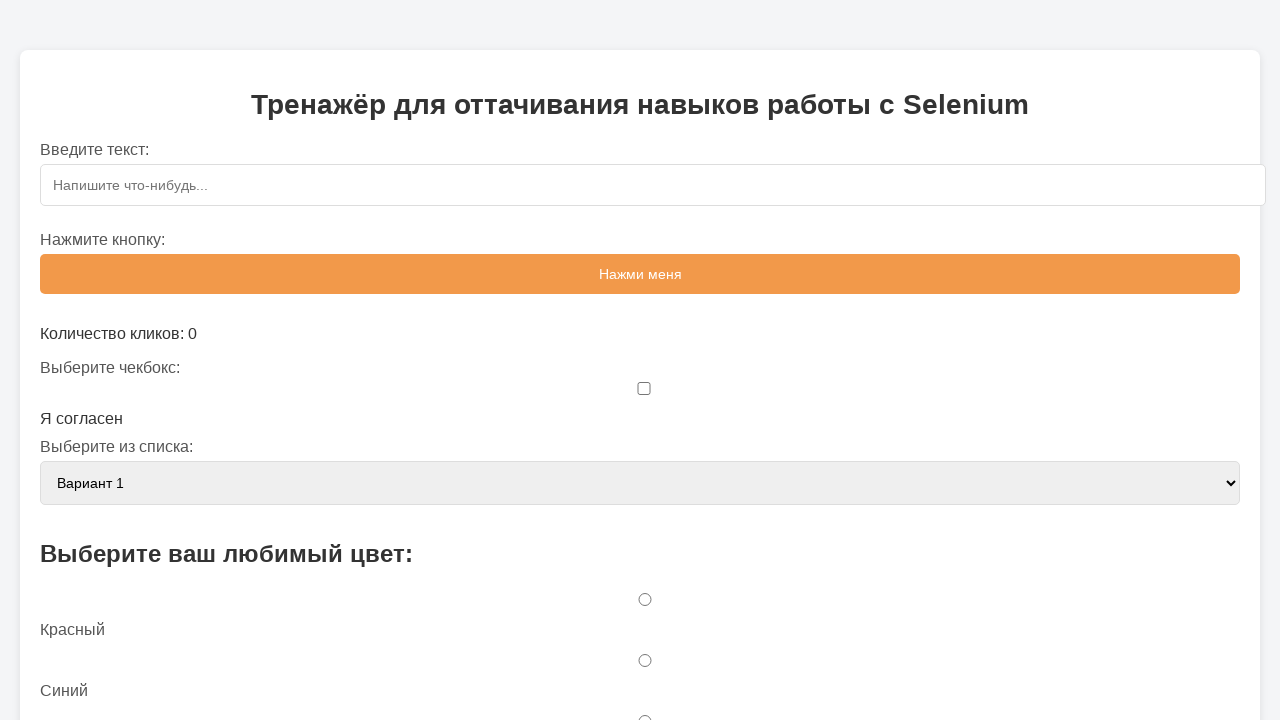

Clicked 'Open modal window' button at (640, 360) on text=Открыть модальное окно
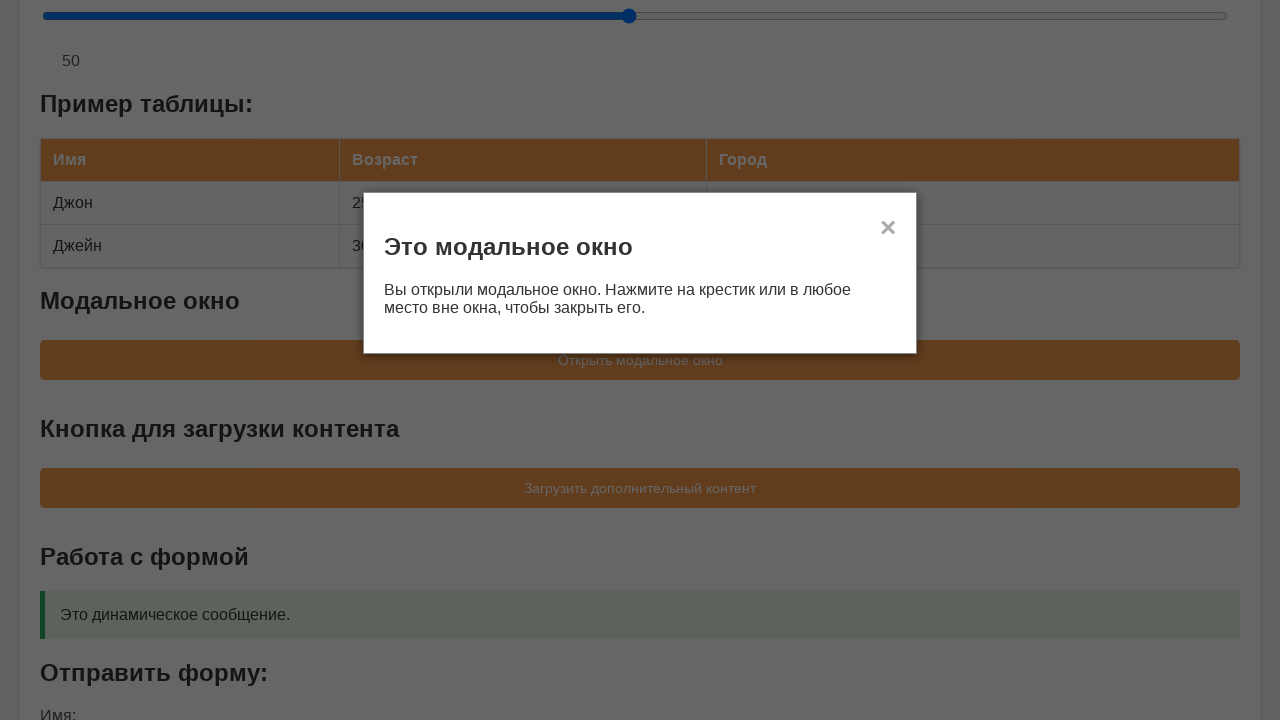

Modal window appeared and is visible
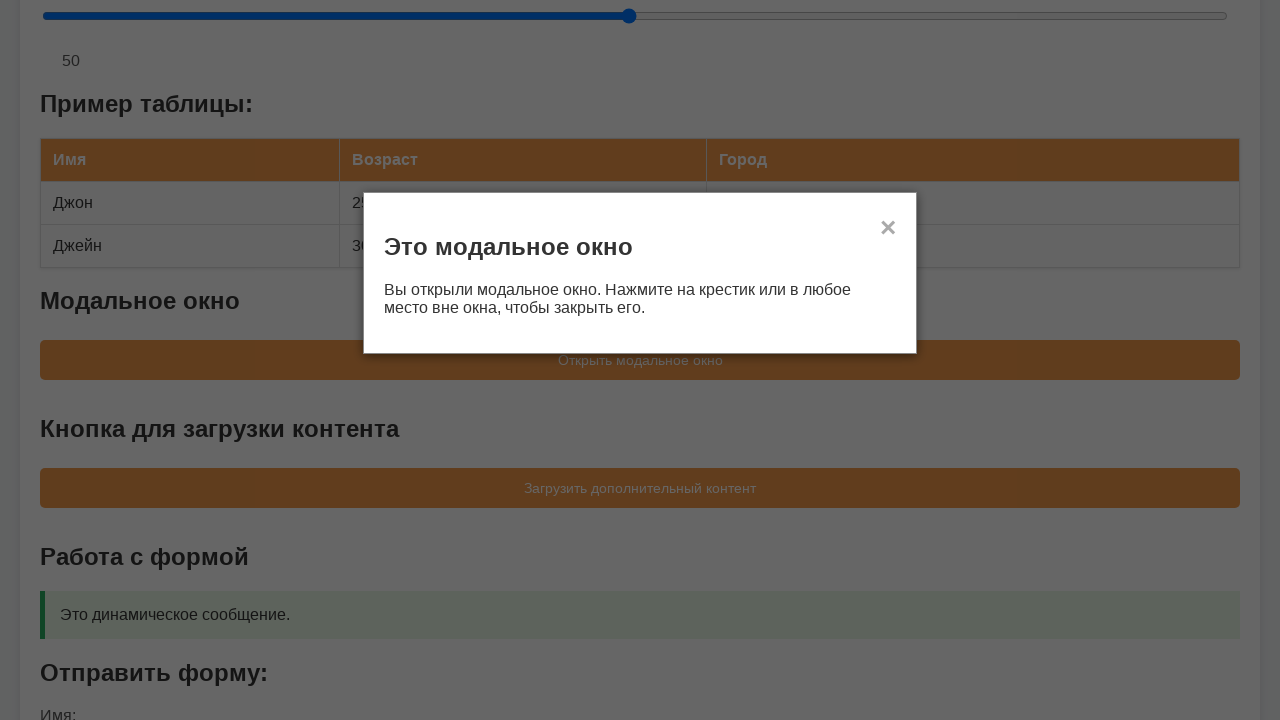

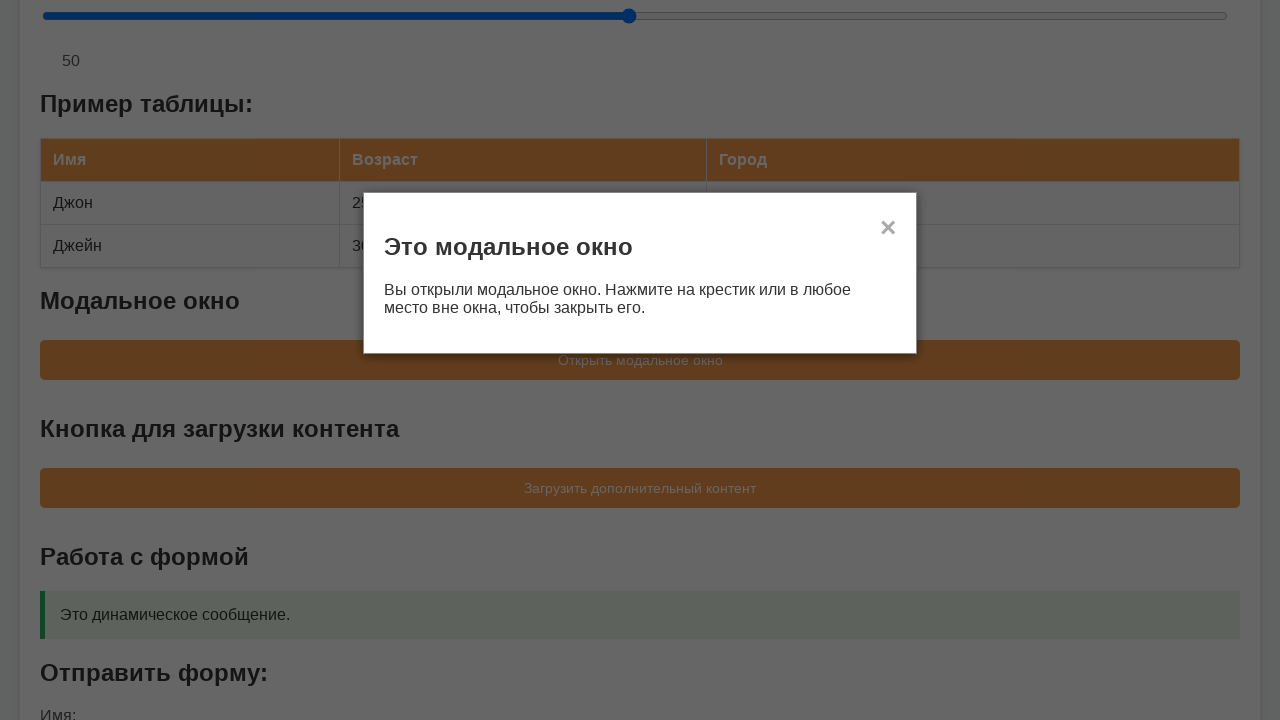